Sorts products by name A to Z and verifies the order is correct

Starting URL: https://www.saucedemo.com

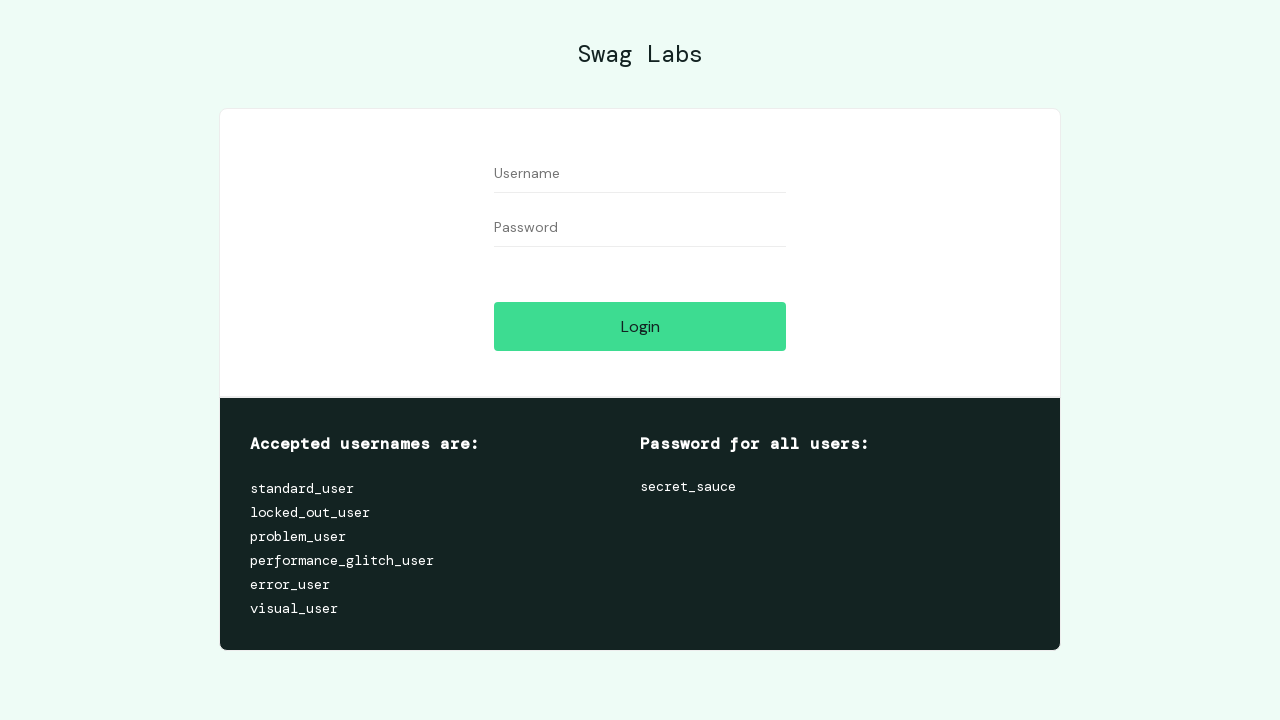

Filled username field with 'standard_user' on #user-name
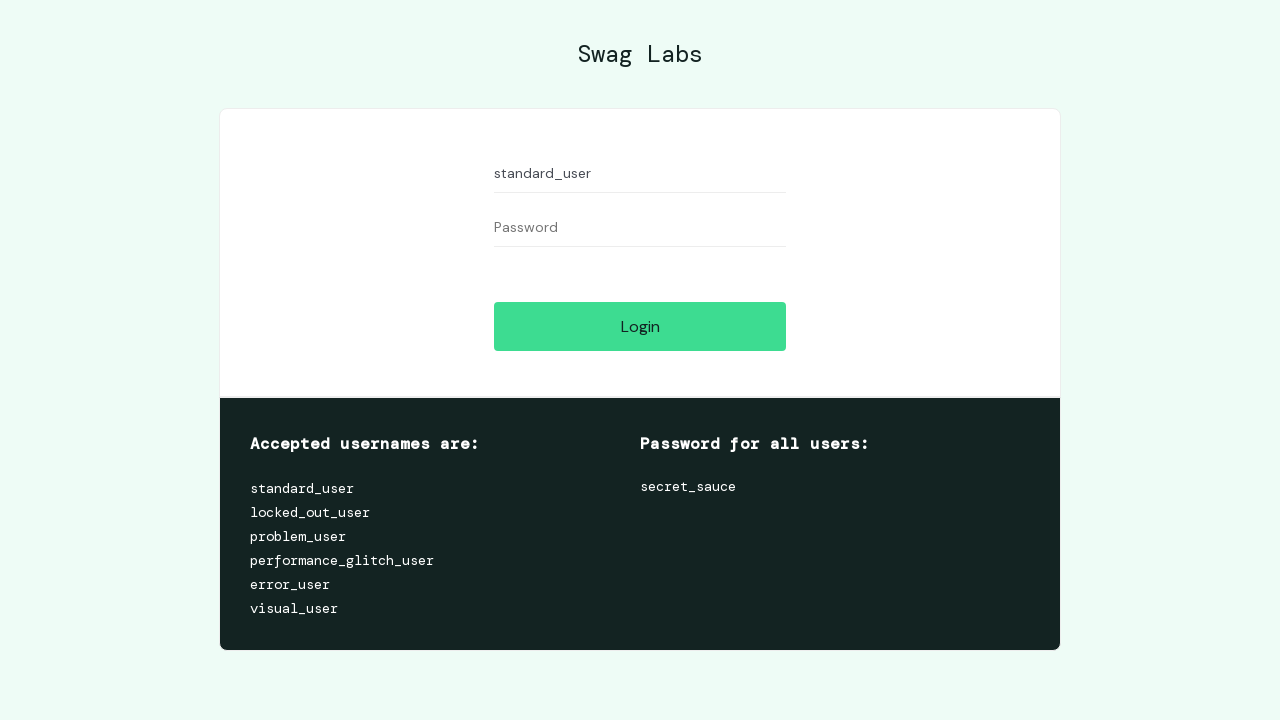

Filled password field with 'secret_sauce' on #password
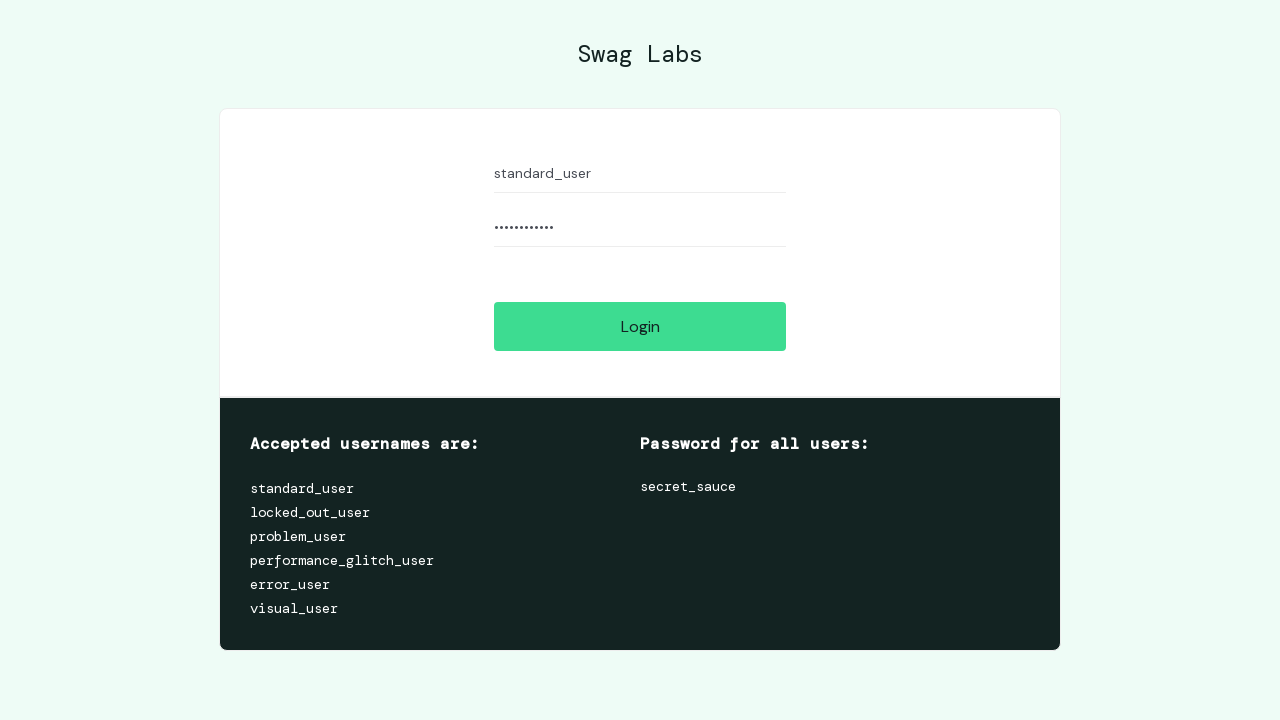

Clicked login button at (640, 326) on #login-button
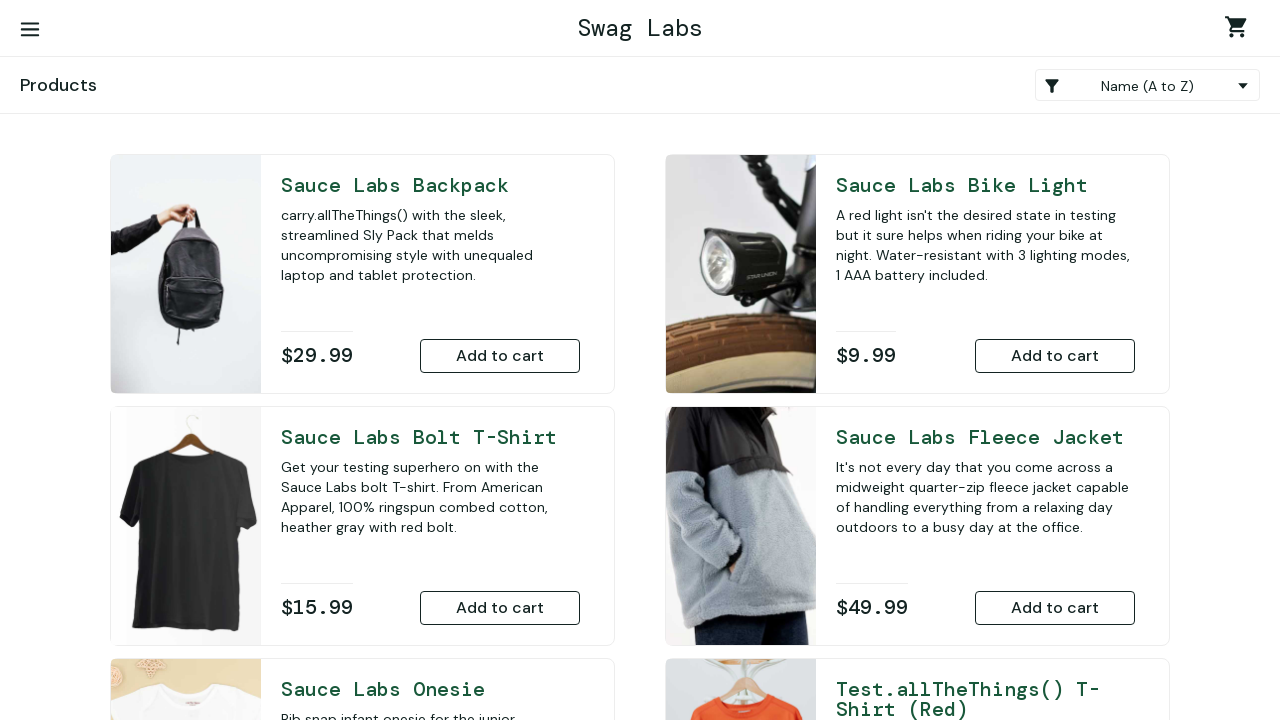

Selected 'A to Z' sort option from product sort dropdown on .product_sort_container
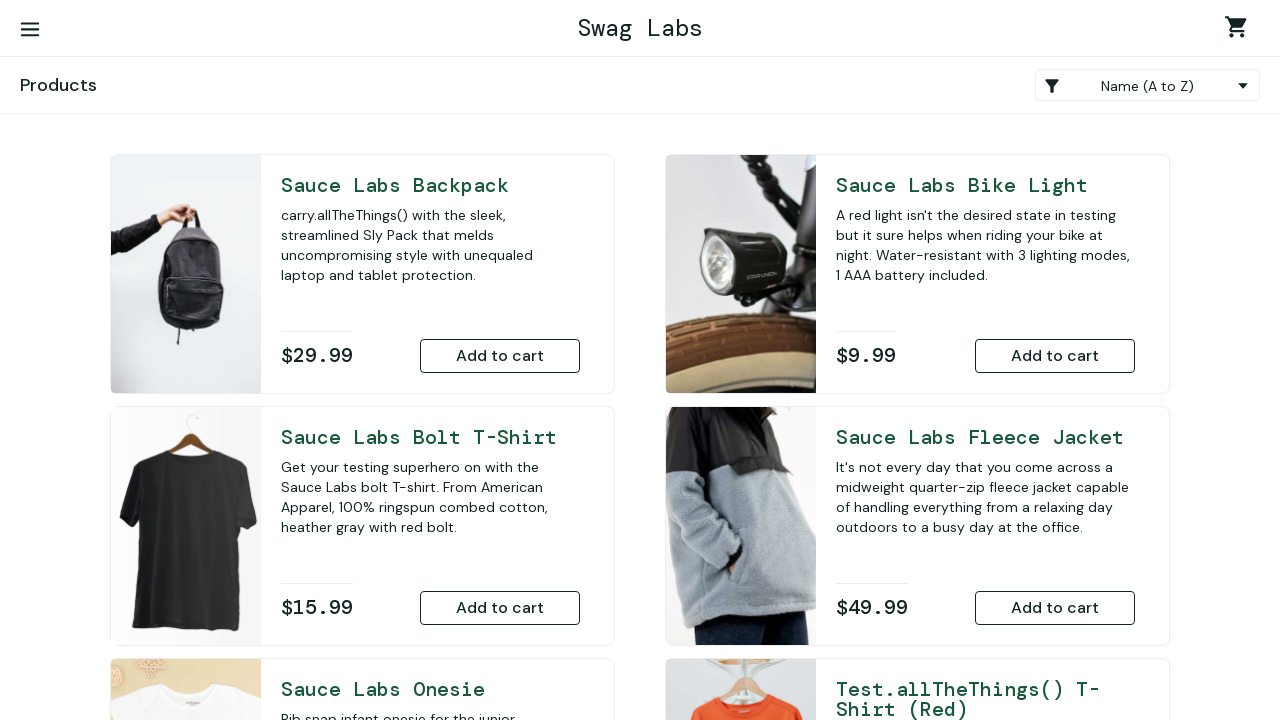

Waited for products to reorder after sort selection
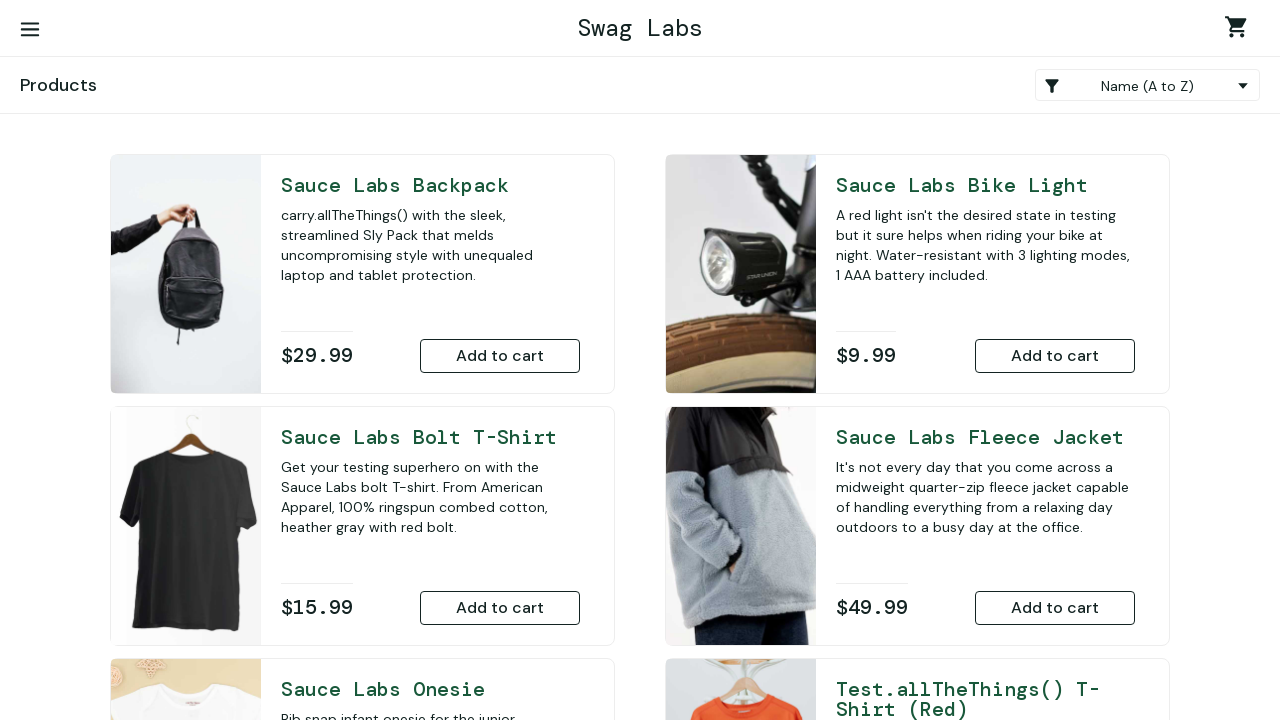

Retrieved all product names from inventory
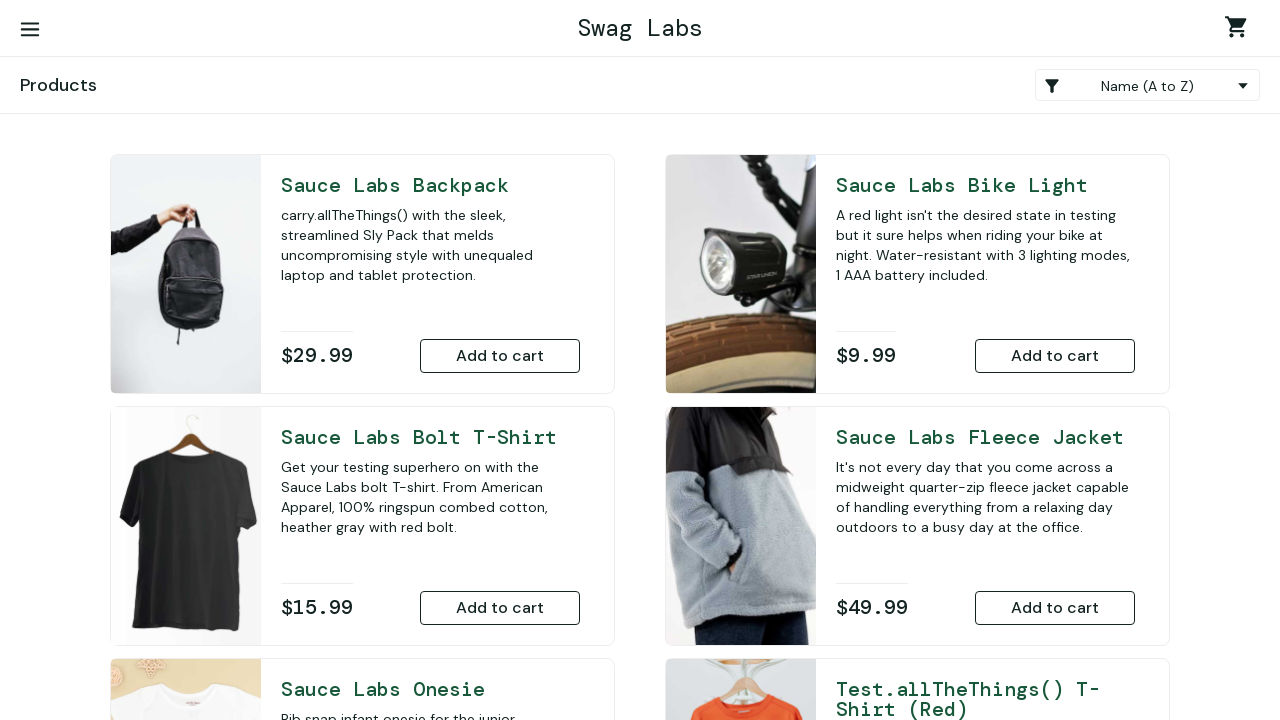

Verified all product names are in ascending alphabetical order (A to Z)
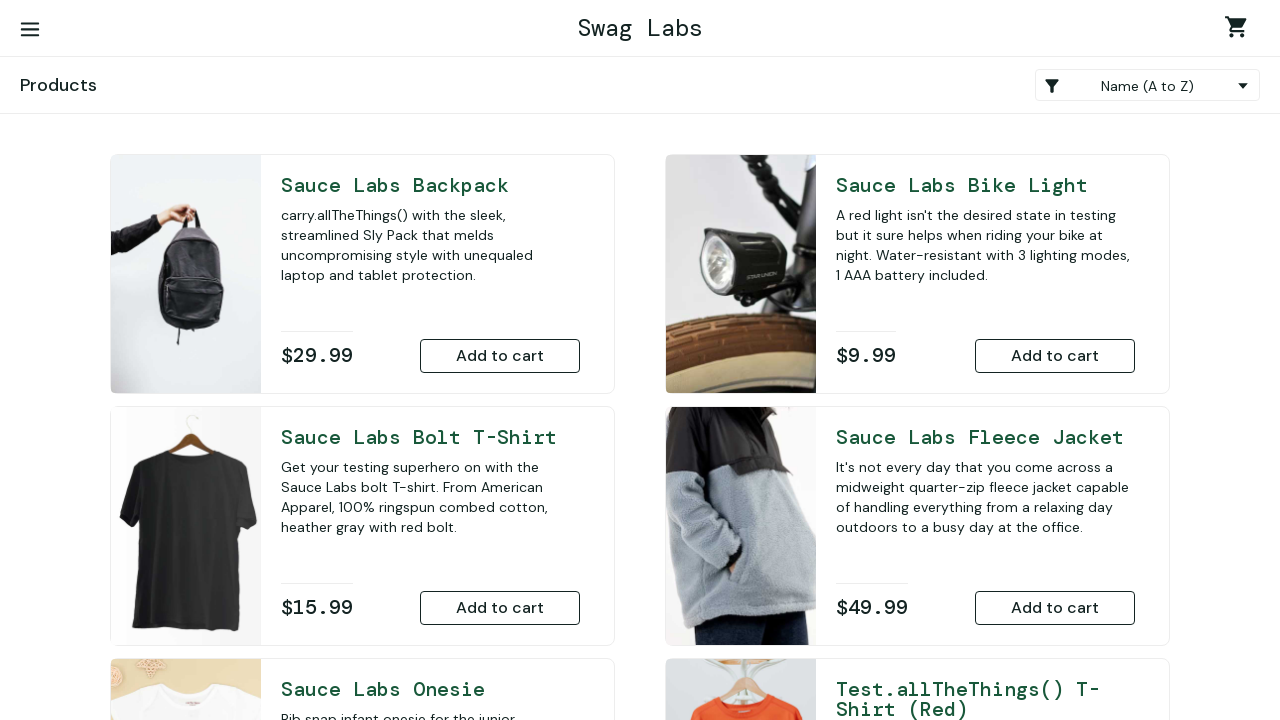

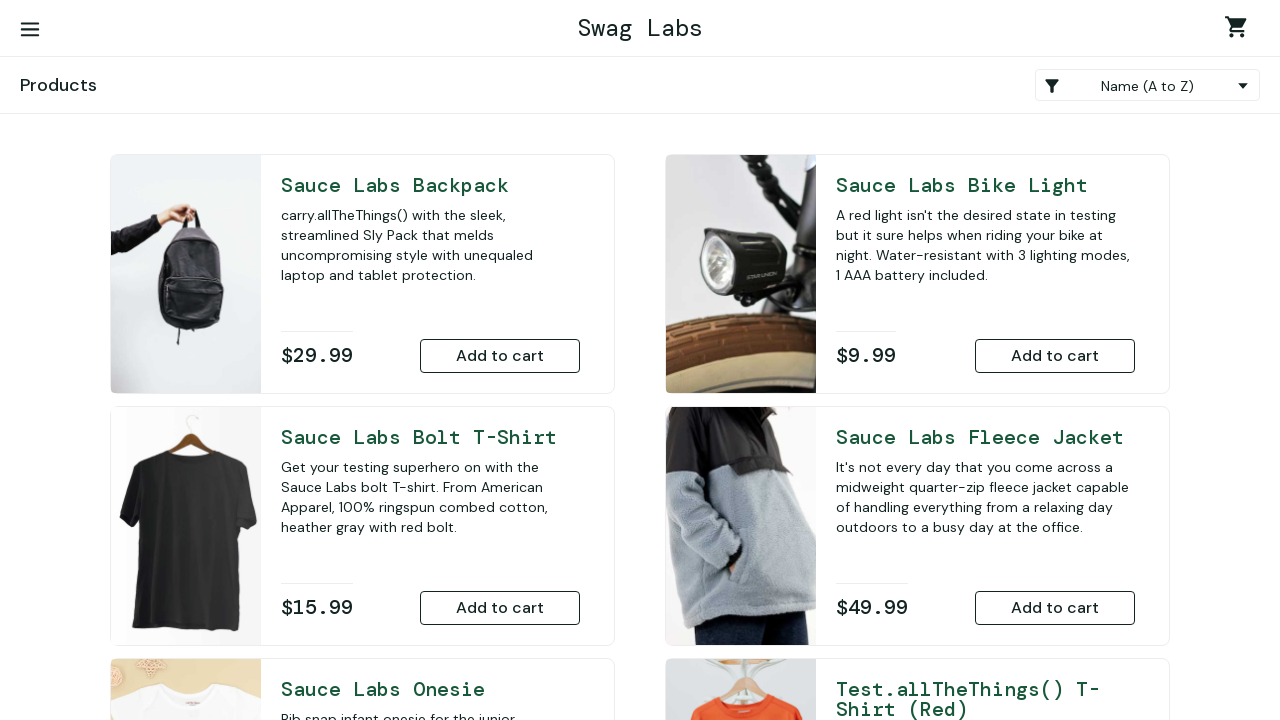